Checks if a link element is enabled on the page

Starting URL: https://opensource-demo.orangehrmlive.com/

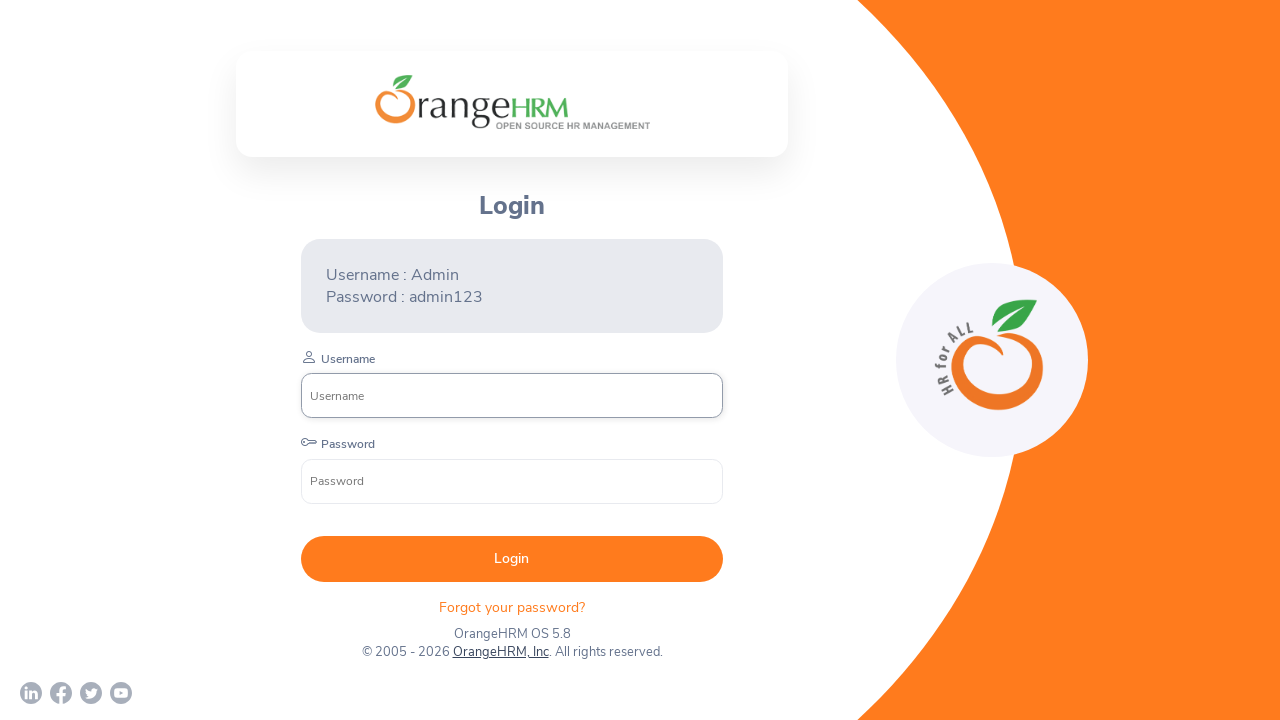

Navigated to Orange HRM demo site
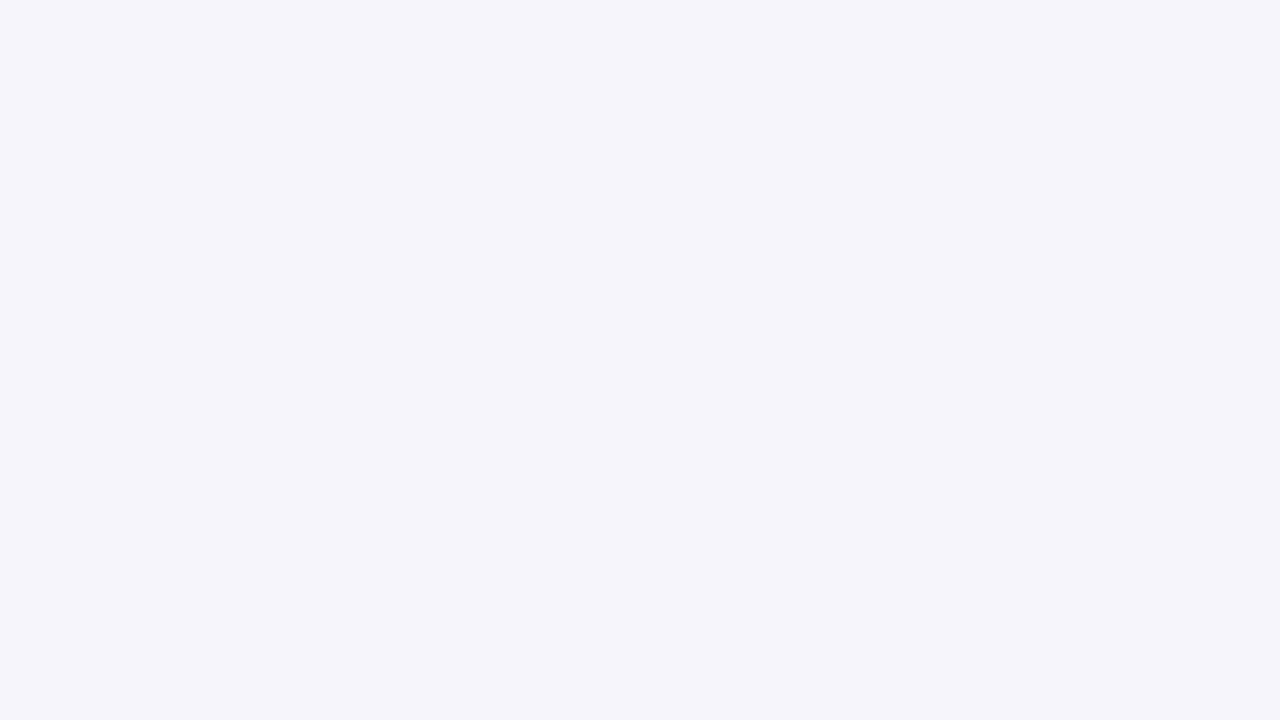

Checked if Dashboard link element is enabled on the page
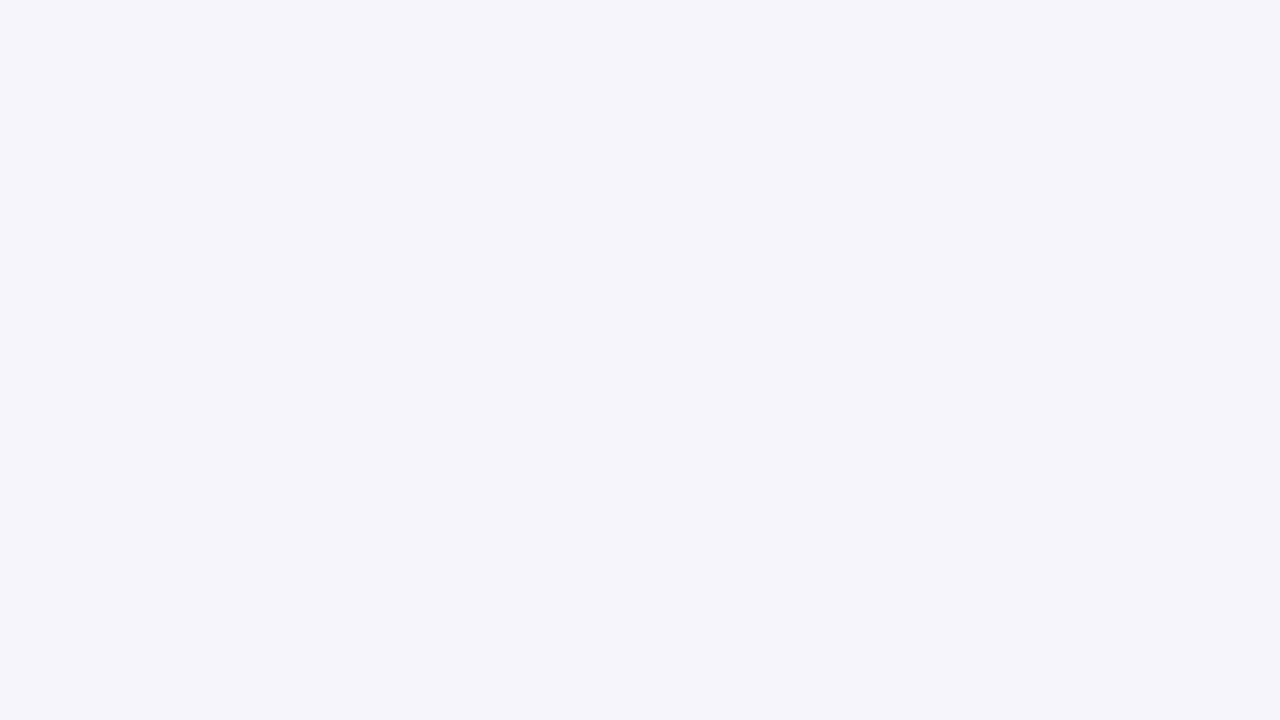

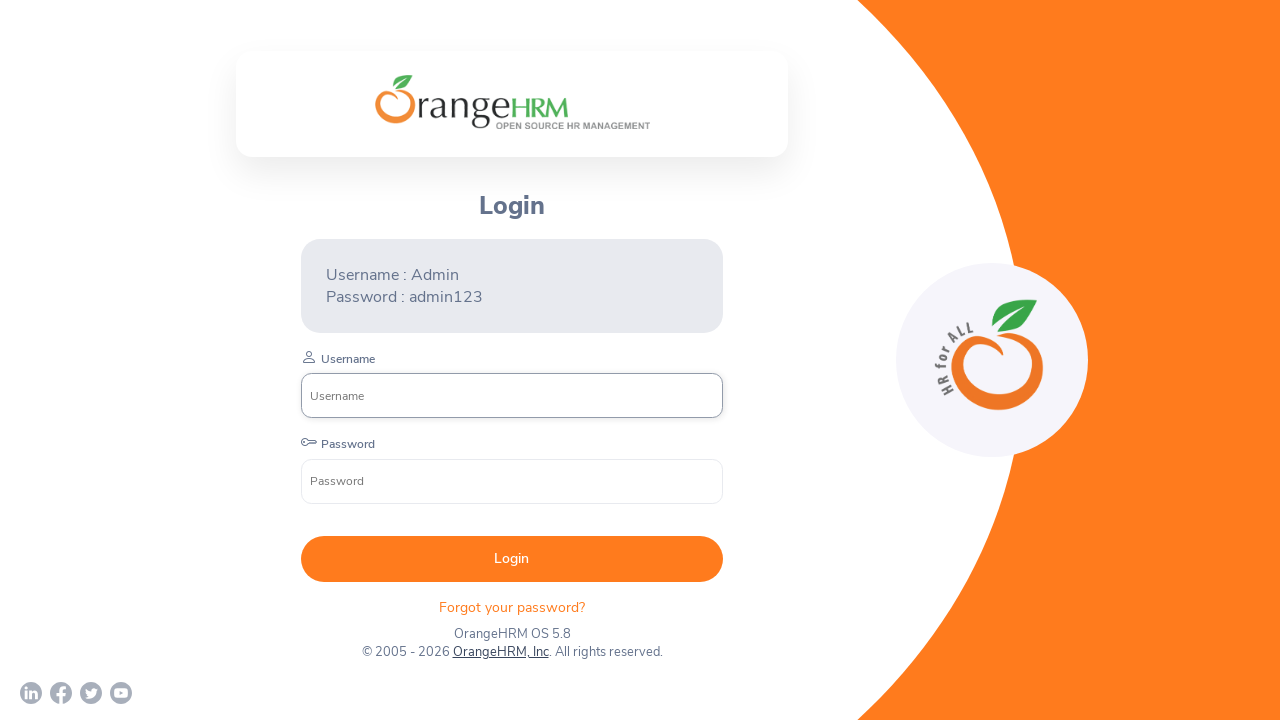